Tests scrolling to a link element and clicking it to open a popup window on a test blog page

Starting URL: http://omayo.blogspot.com/

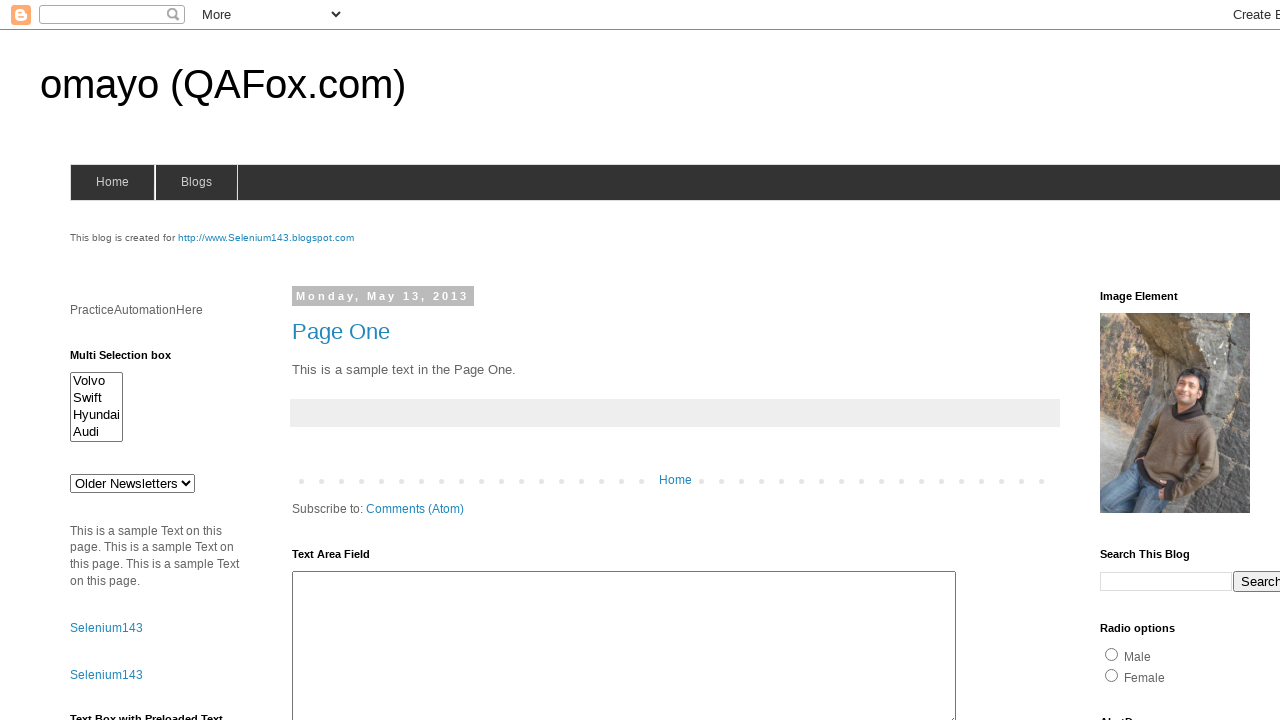

Located the 'Open a popup window' link element
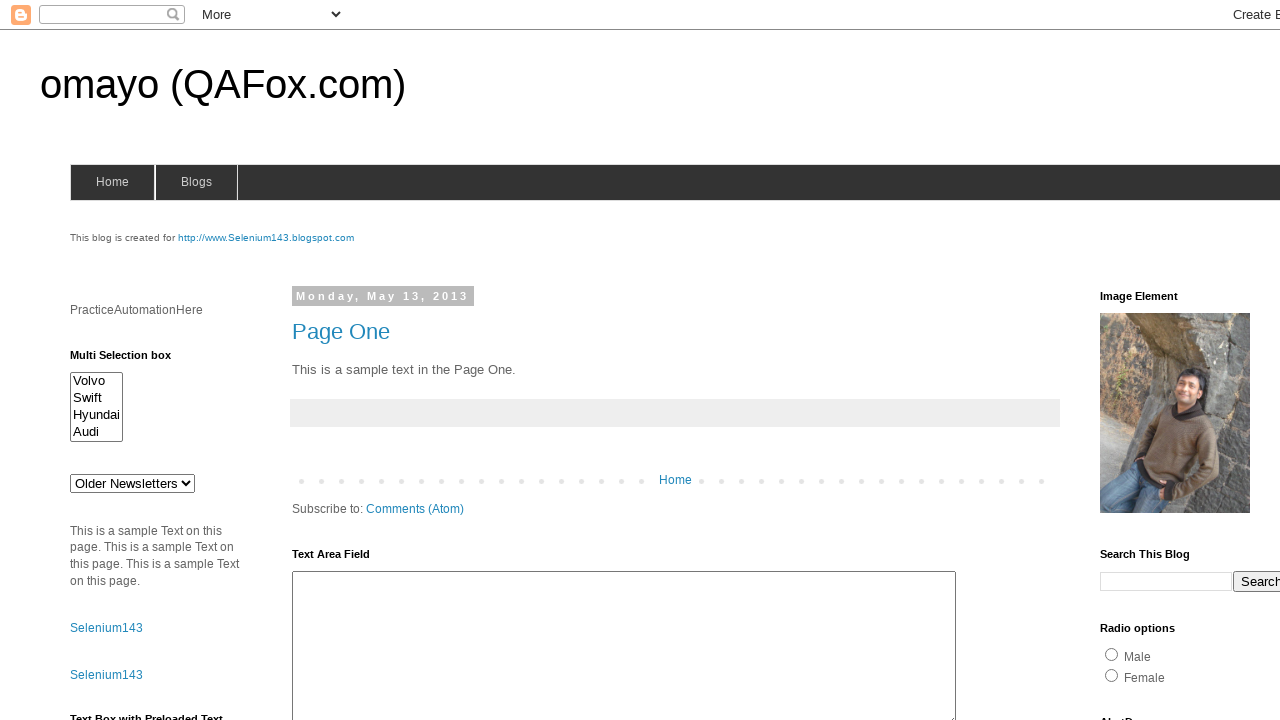

Scrolled the link element into view
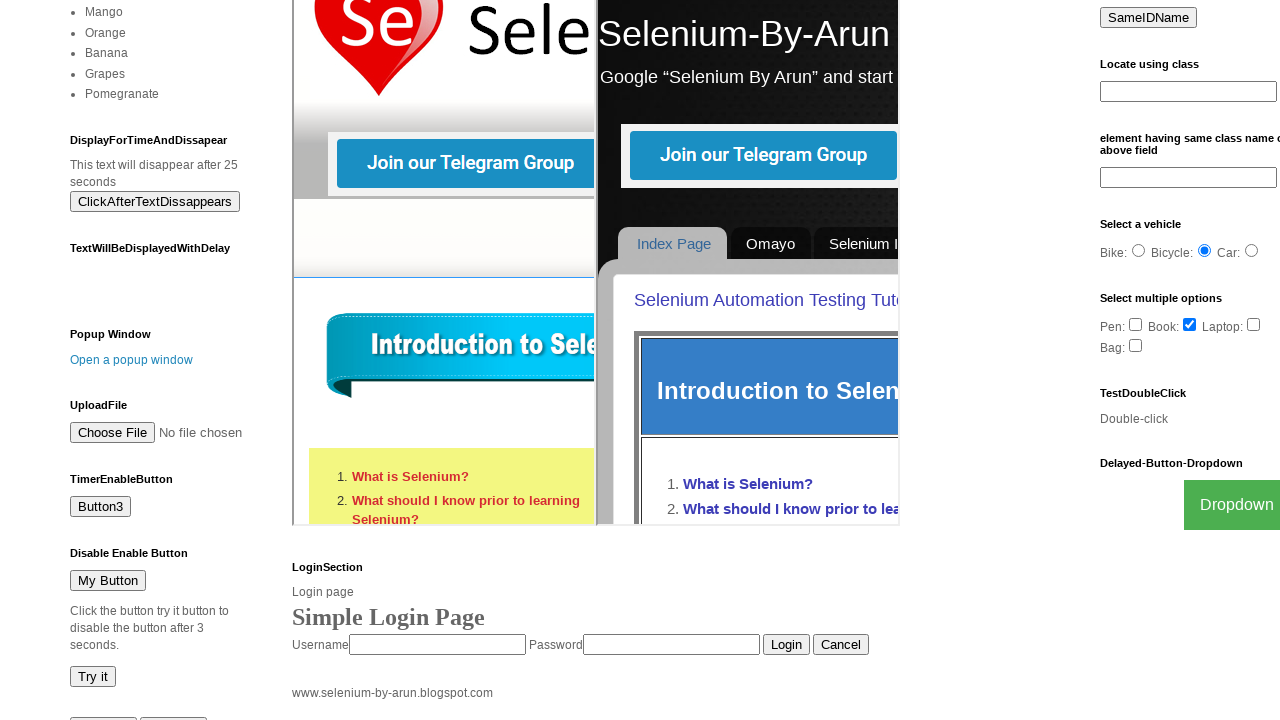

Waited 1000ms for scroll animation to complete
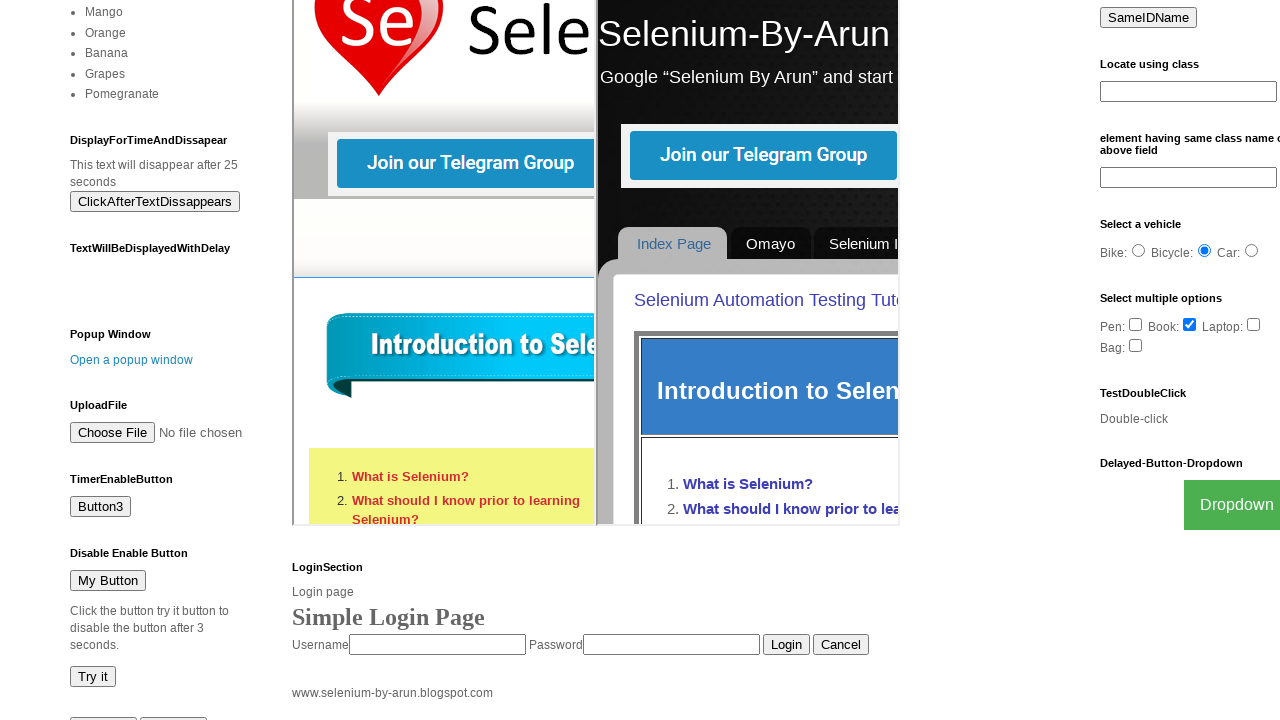

Clicked the link to open popup window at (132, 360) on text=Open a popup window
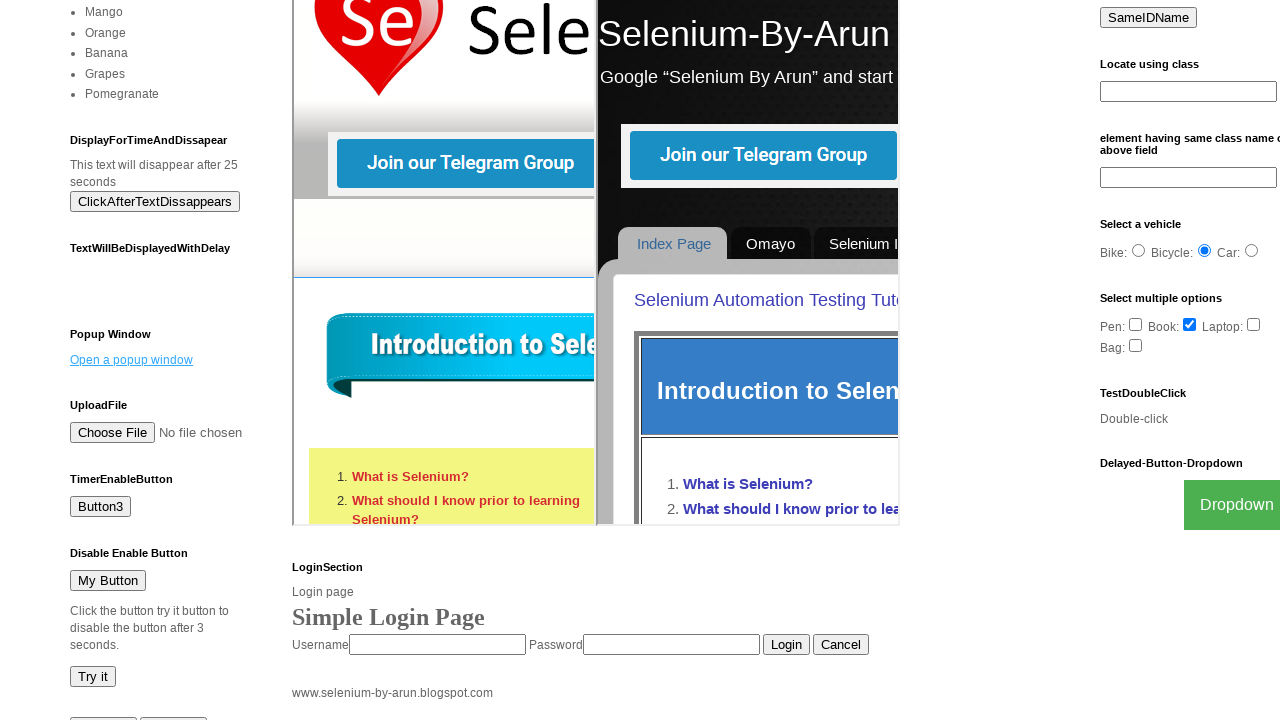

Waited 1000ms for popup window to open
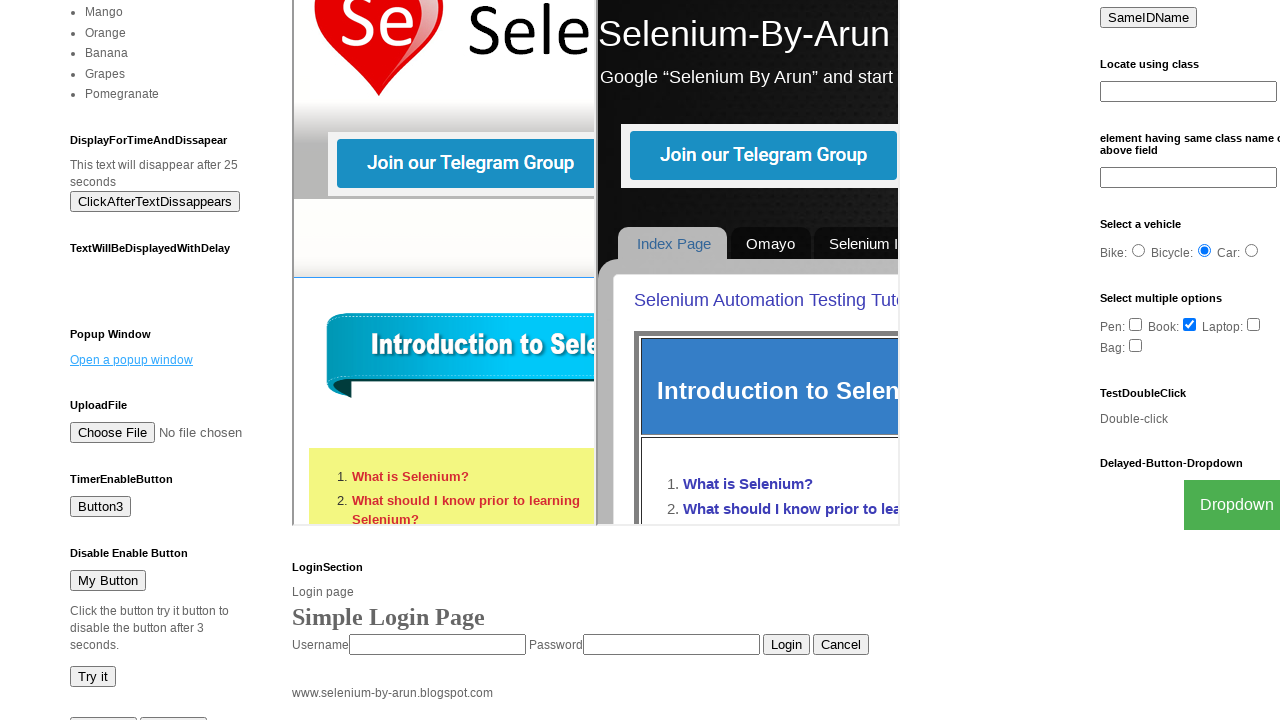

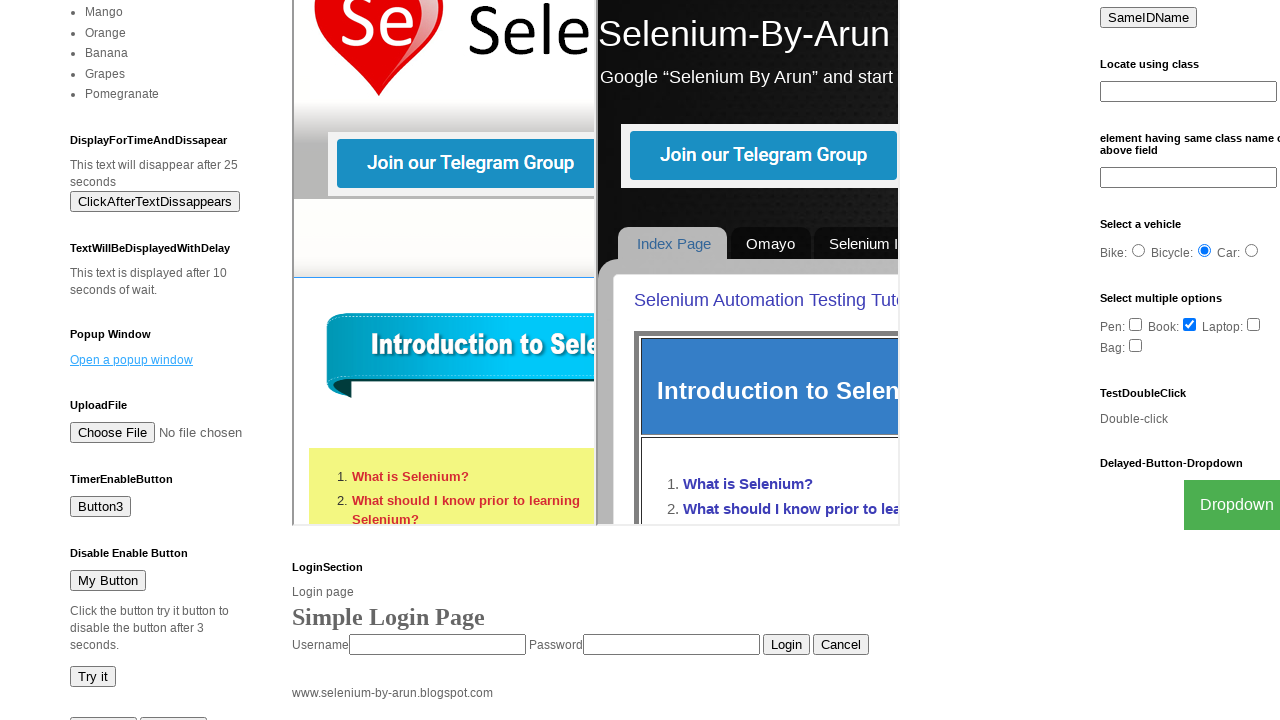